Tests the newsletter subscription functionality by scrolling to the footer, entering an email address, and verifying successful subscription

Starting URL: http://automationexercise.com

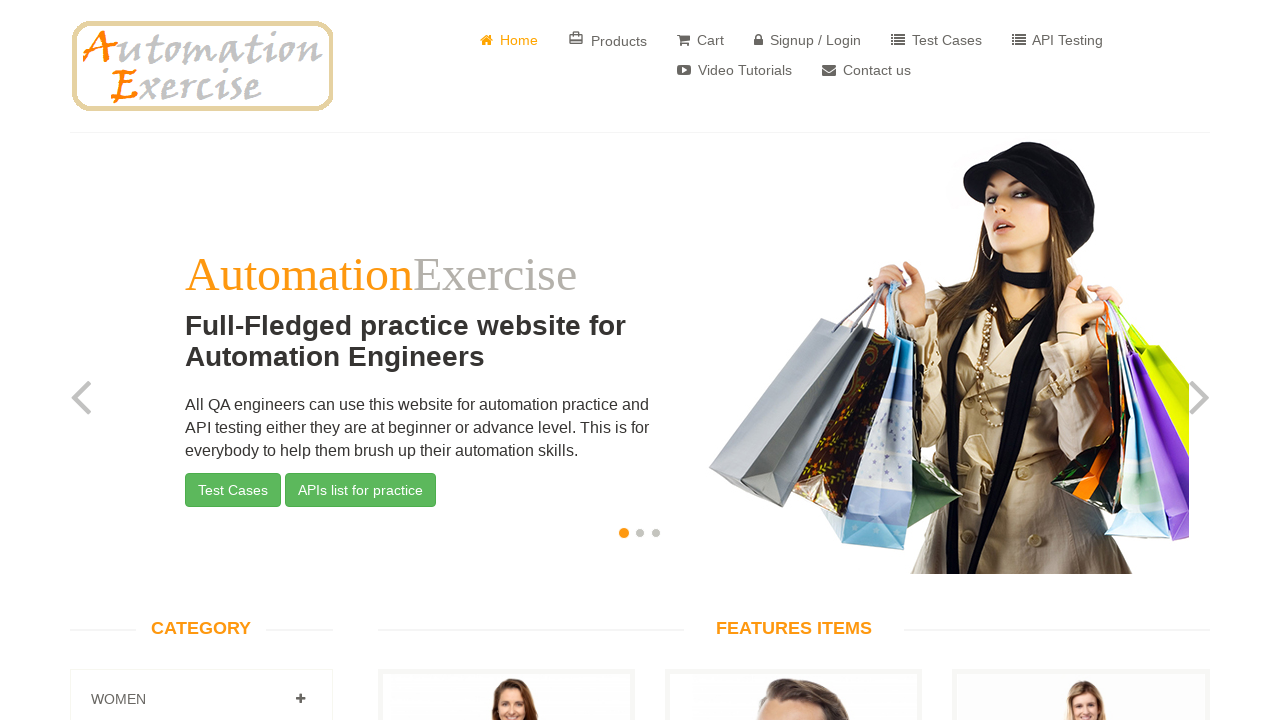

Scrolled to footer section at bottom of page
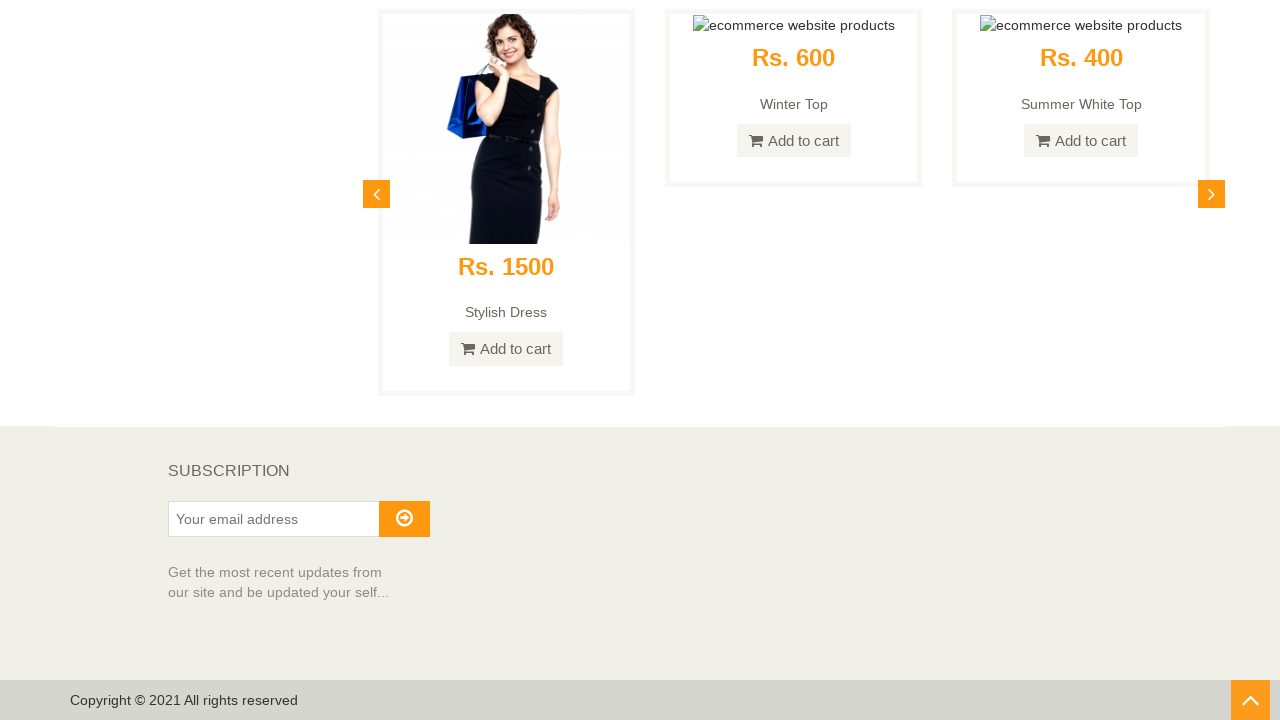

Newsletter subscription section became visible
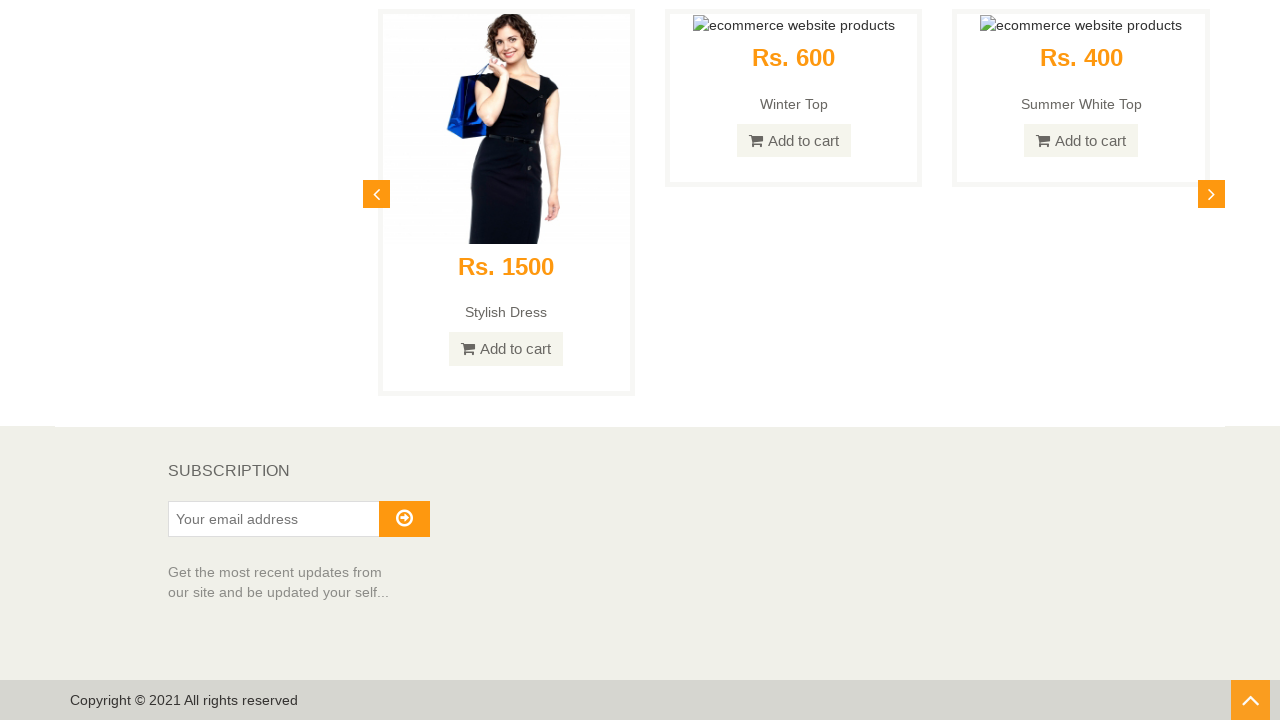

Entered email address 'testuser347@example.com' in subscription field on input[type='email']
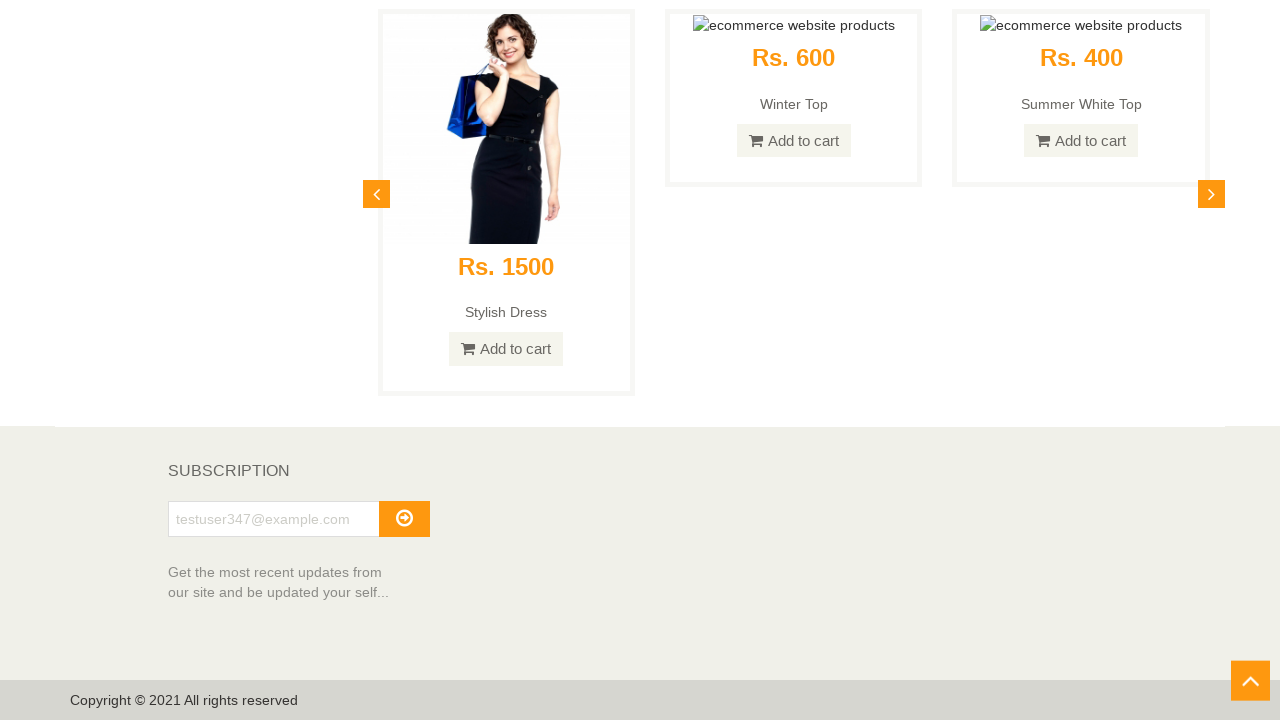

Clicked the Subscribe button at (404, 519) on button:has-text('Subscribe'), button[type='submit']:near(input[type='email'])
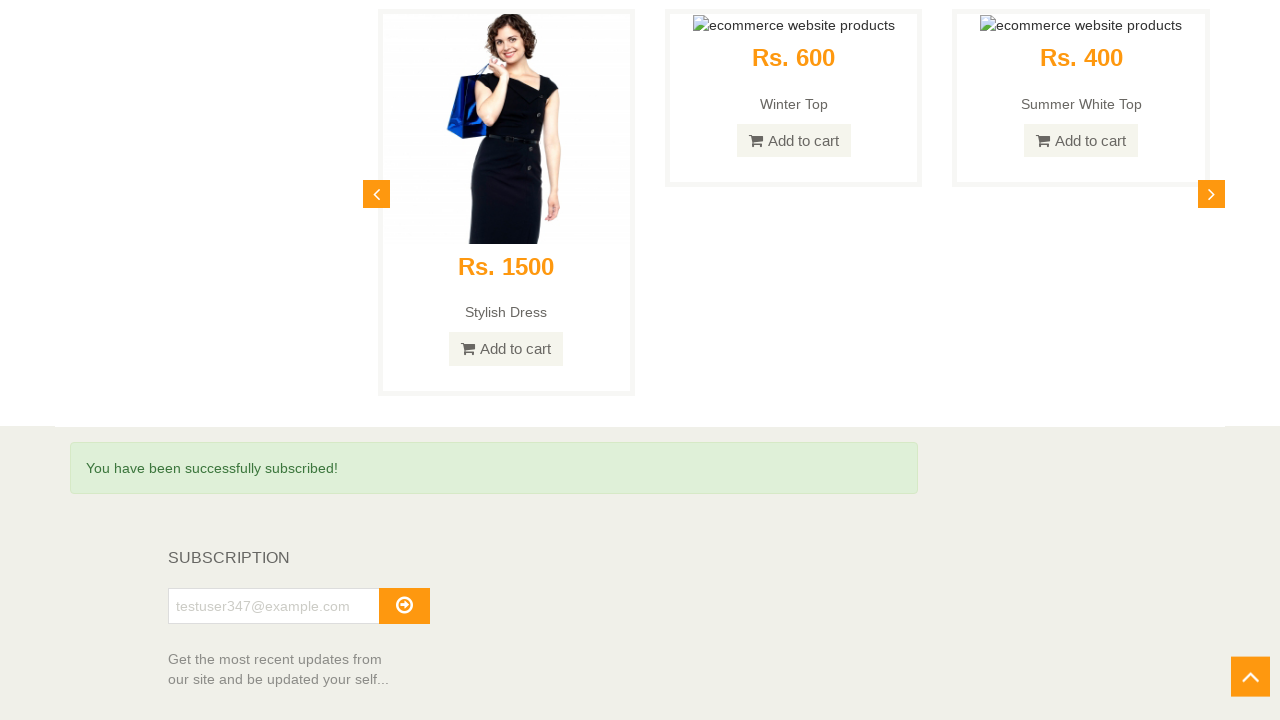

Subscription success message appeared - newsletter subscription verified
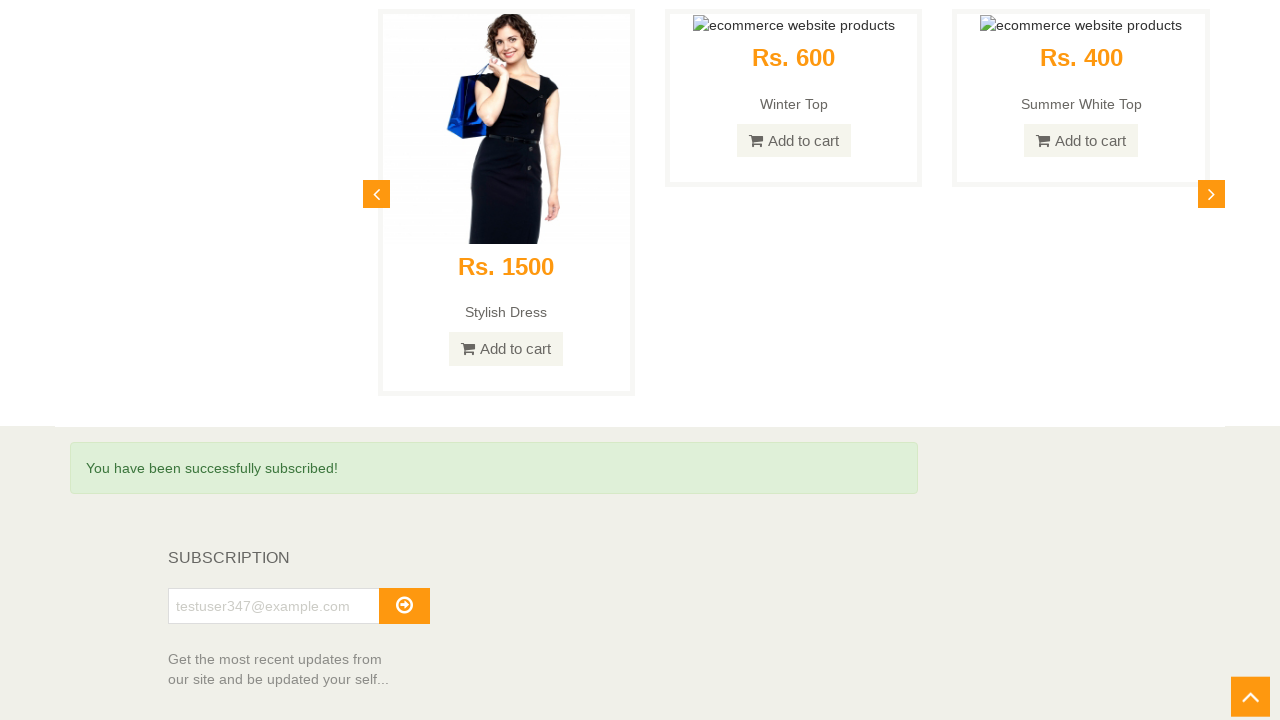

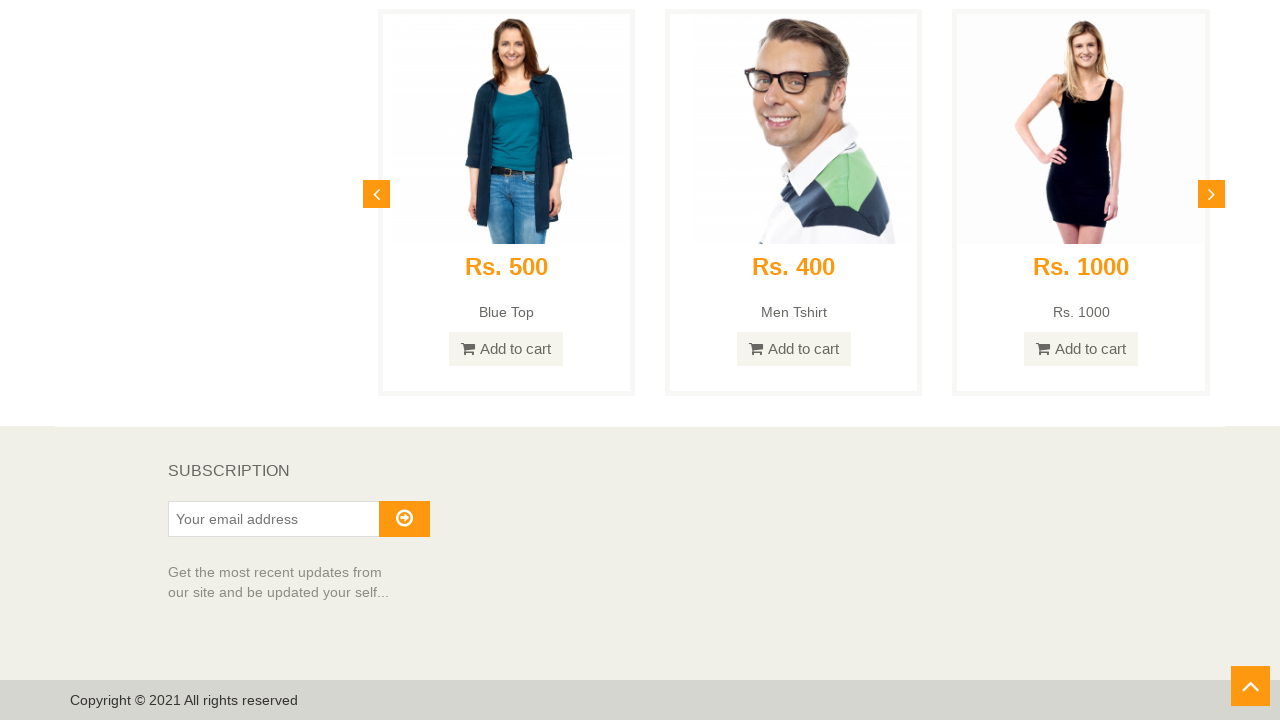